Tests alert dismissal by clicking a button that triggers an alert, dismissing it, and verifying the page displays a message indicating the user chose to stay

Starting URL: https://kristinek.github.io/site/examples/alerts_popups

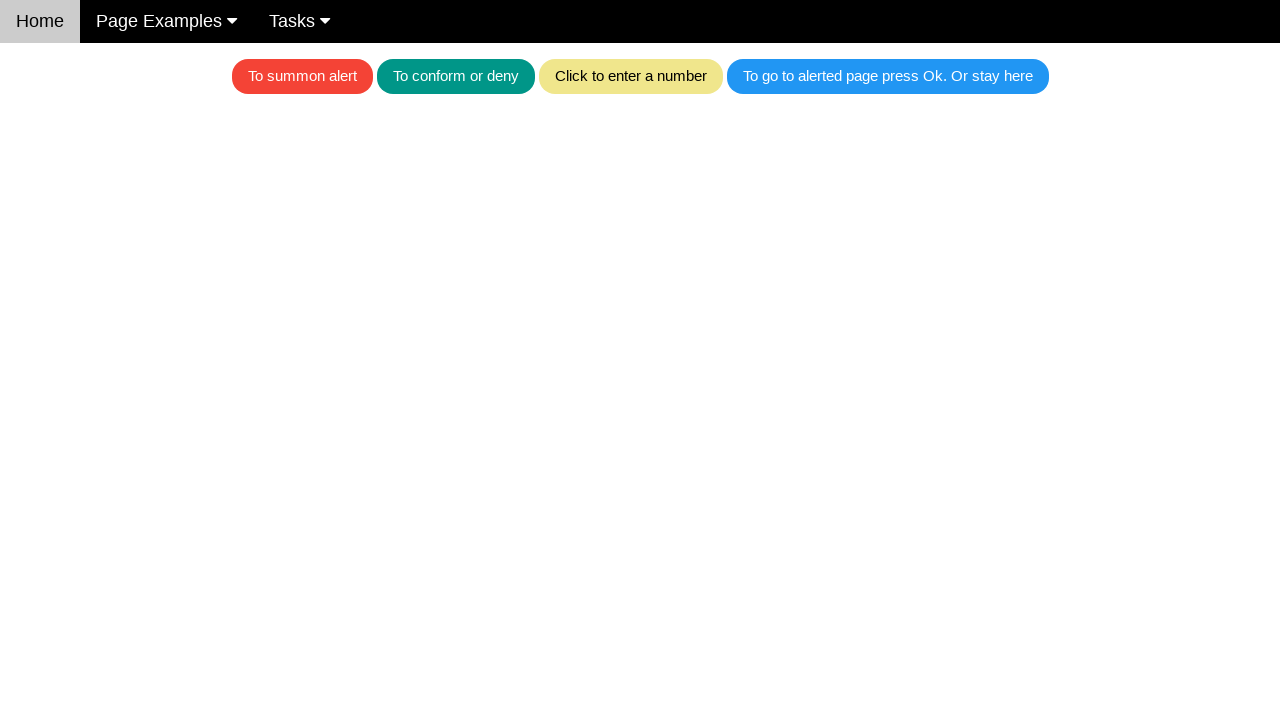

Set up dialog handler to dismiss alert
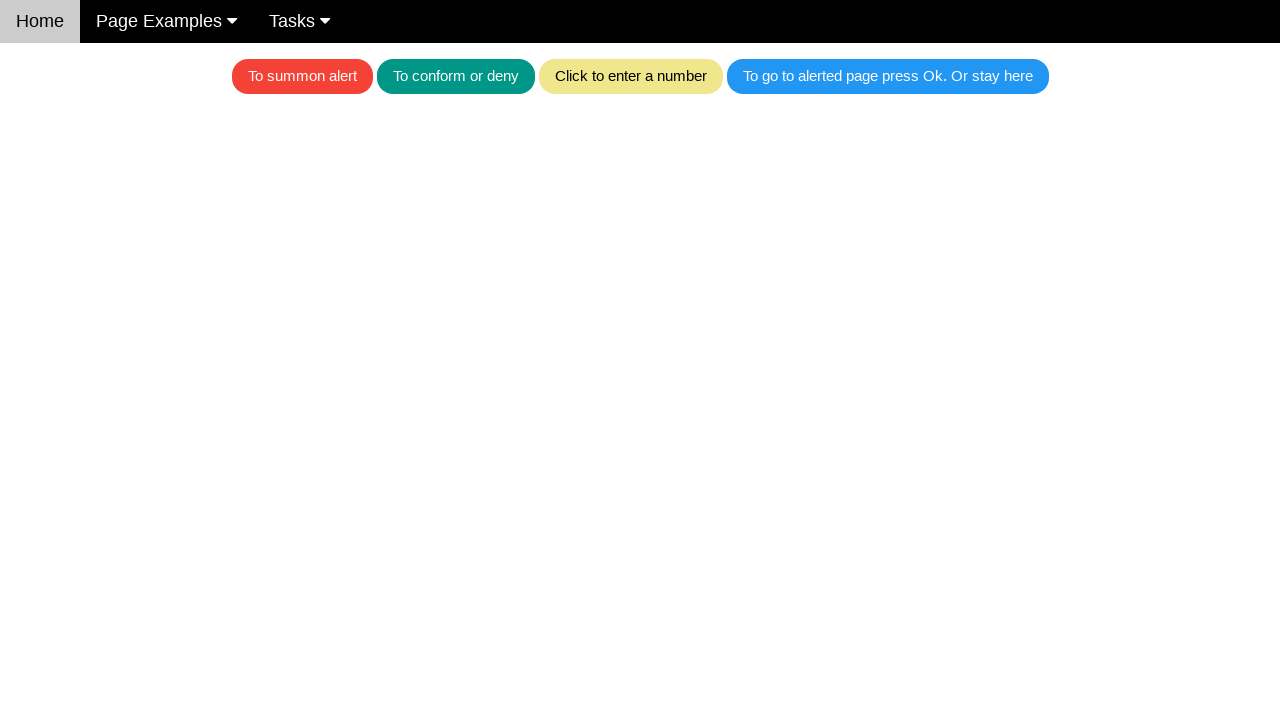

Clicked button to trigger alert at (888, 76) on .w3-blue
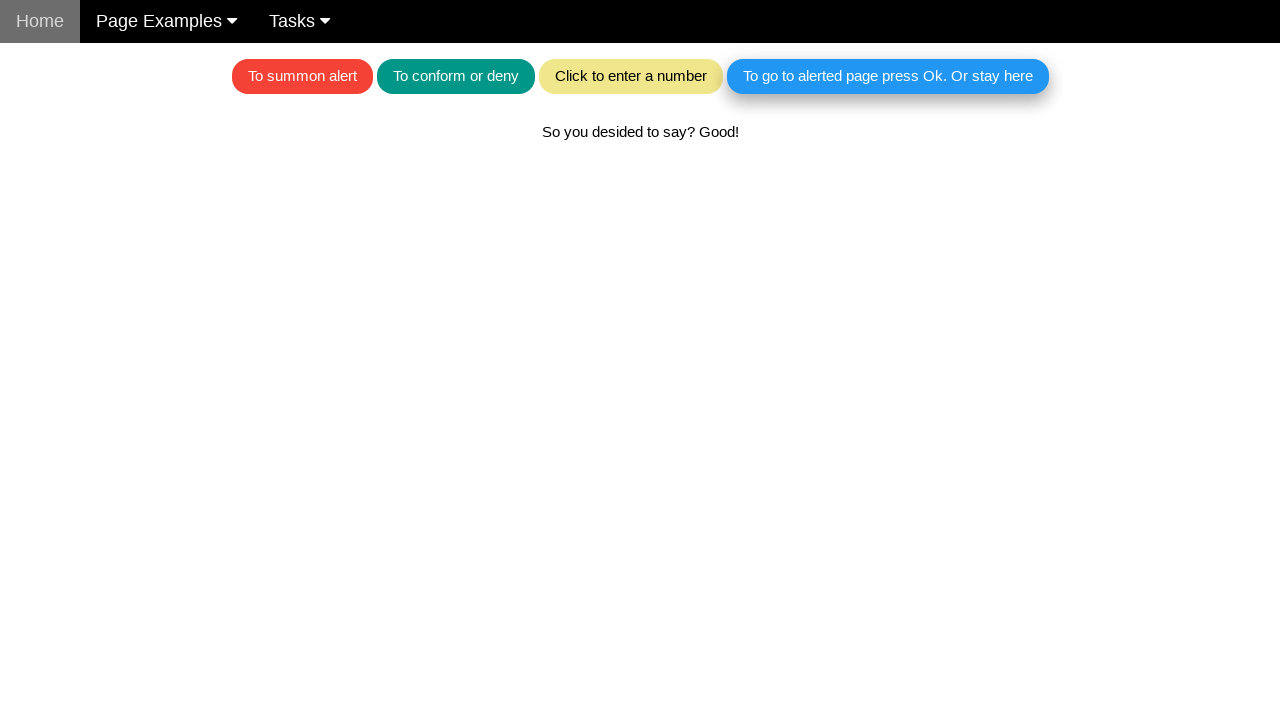

Waited for text element to appear after dismissing alert
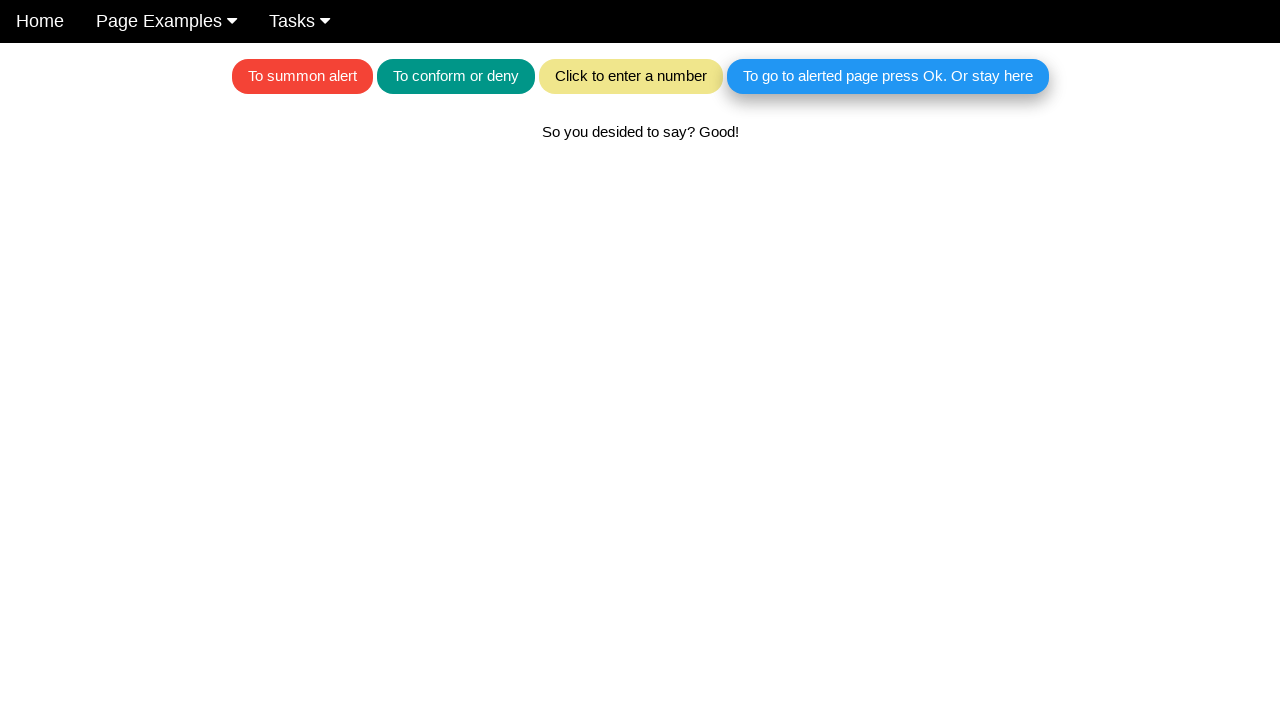

Located text element on page
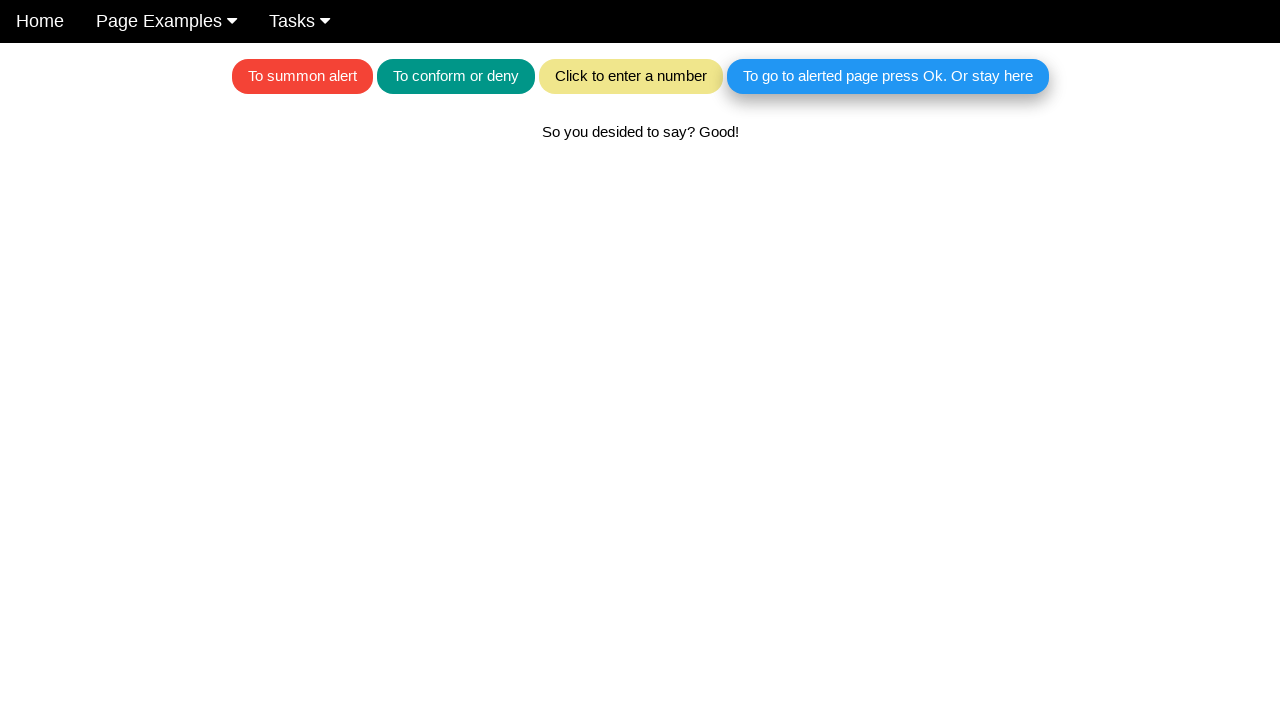

Verified page displays message confirming user chose to stay
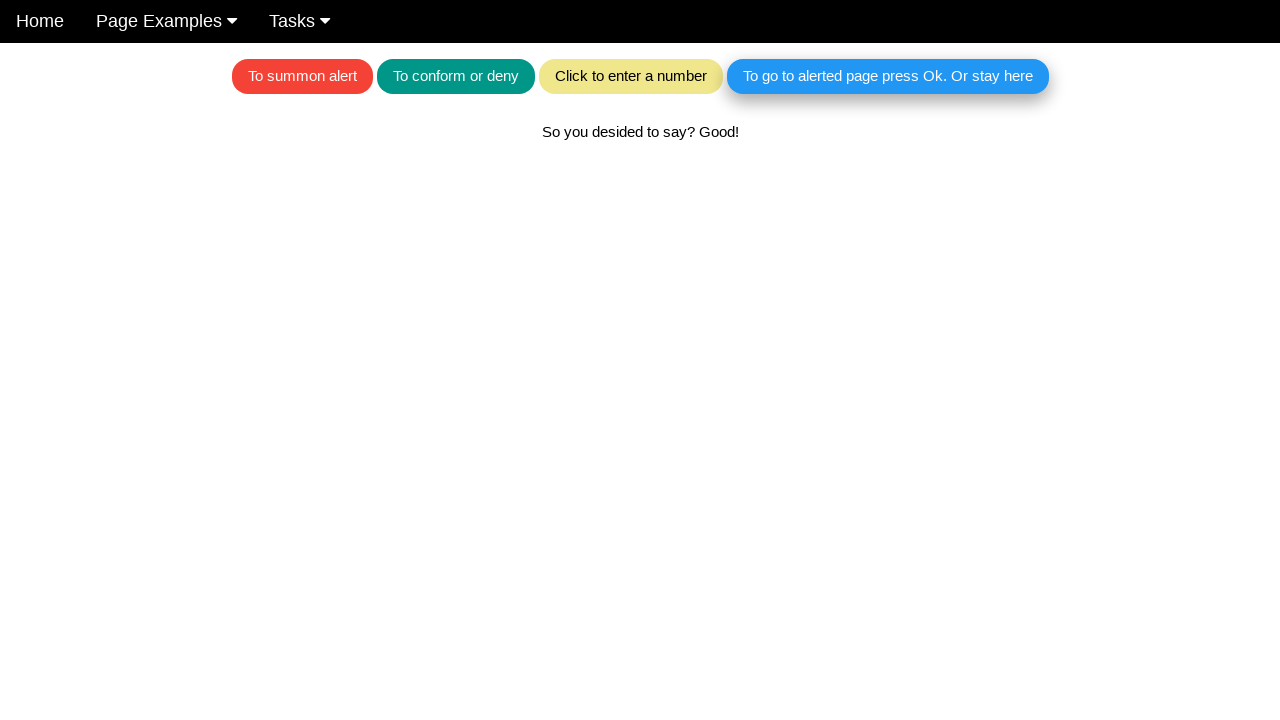

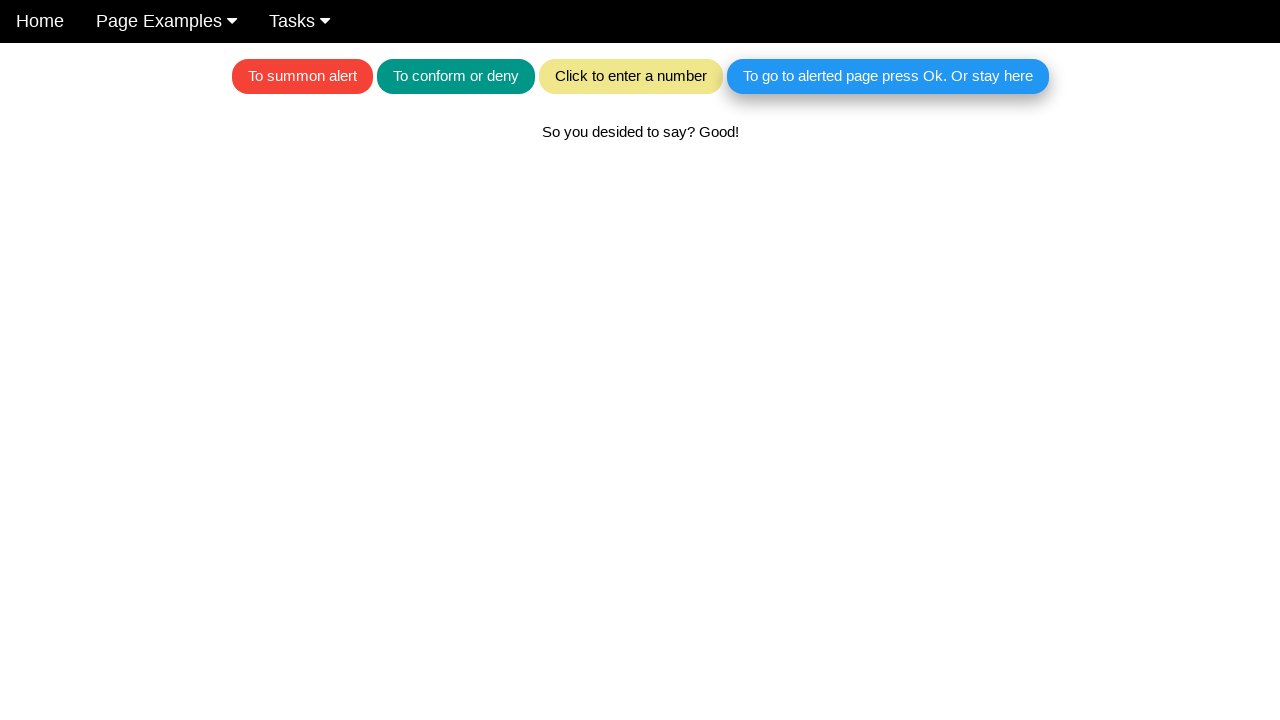